Tests basic browser navigation functionality on Myntra website including going back, forward, and refreshing the page.

Starting URL: https://www.myntra.com/

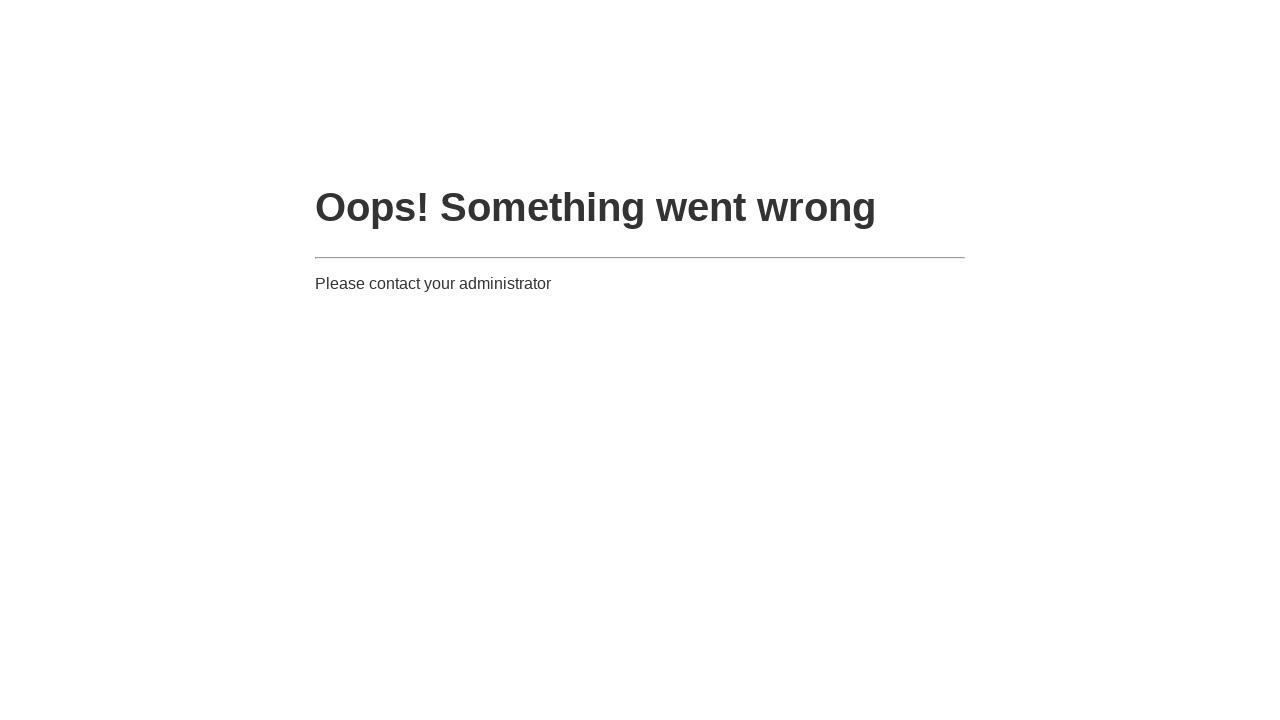

Set viewport size to 1920x1080
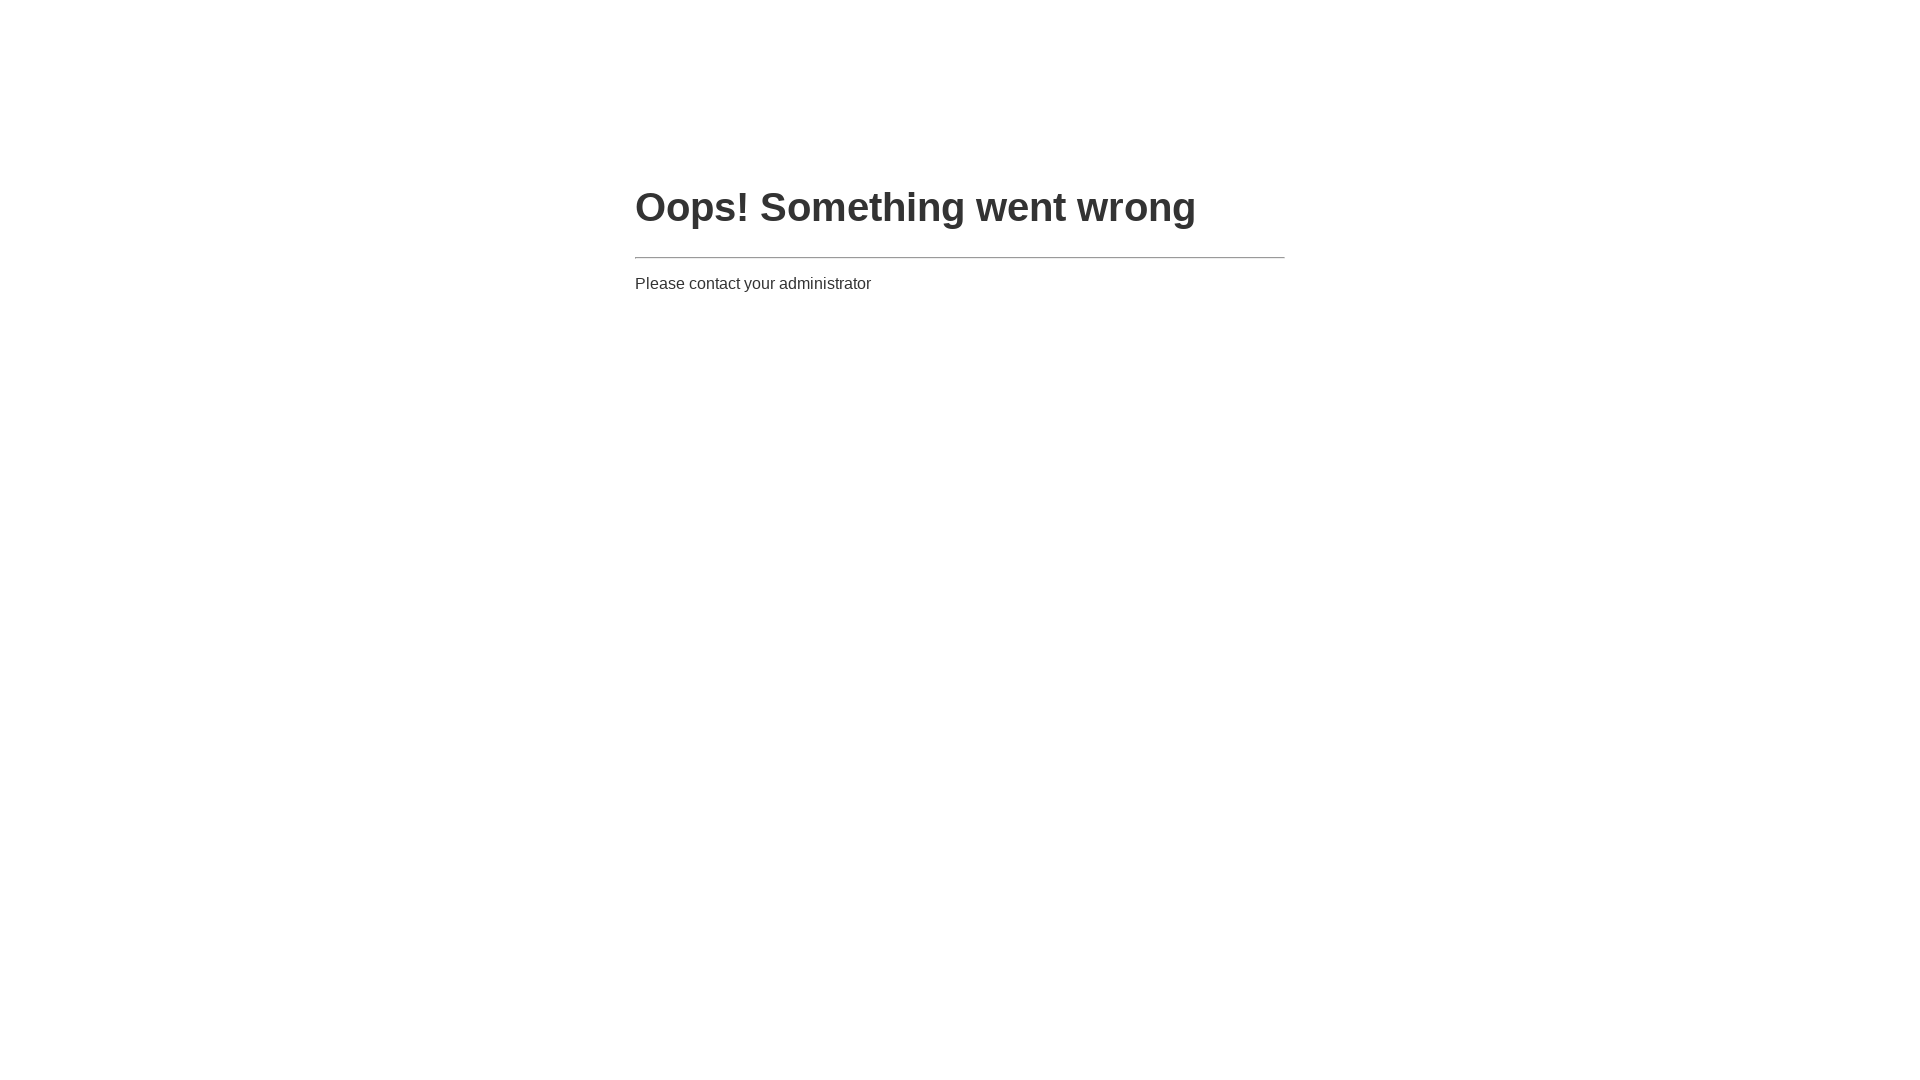

Navigated back in browser history
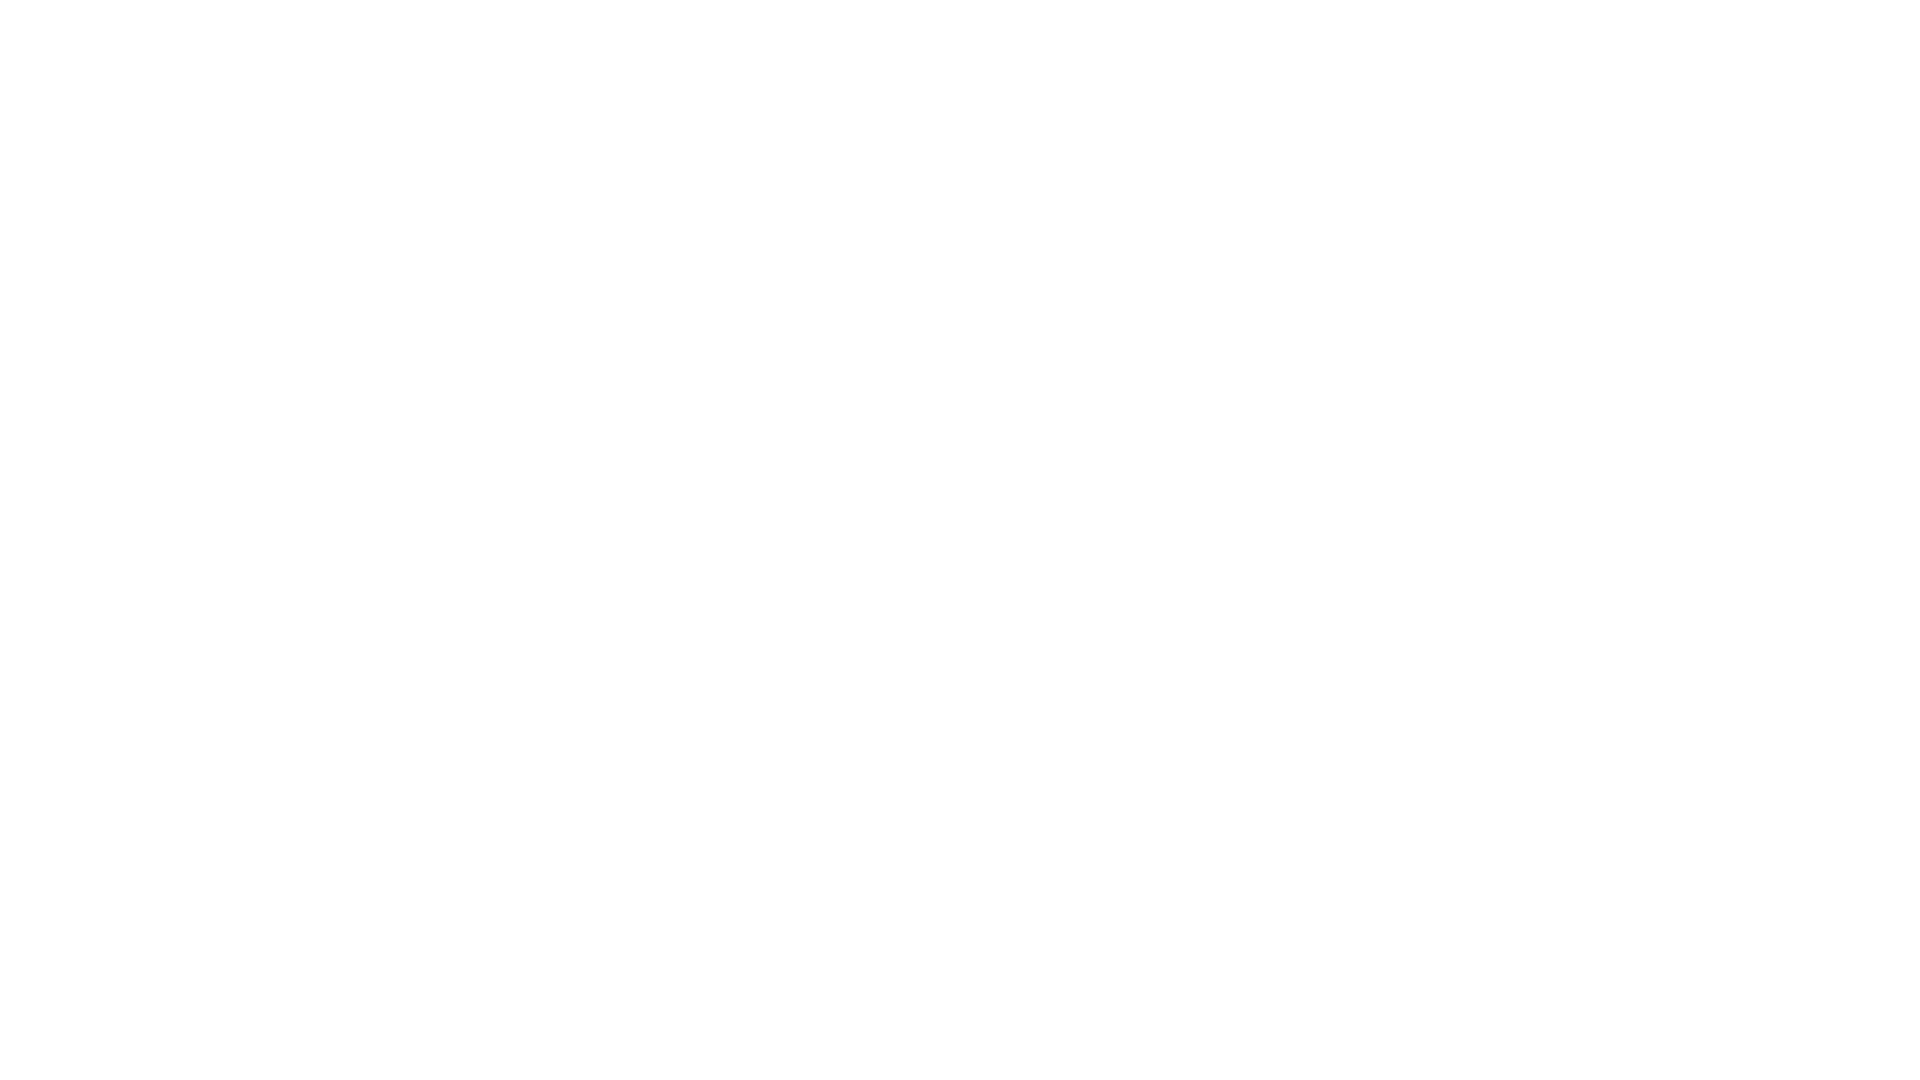

Navigated forward in browser history back to Myntra
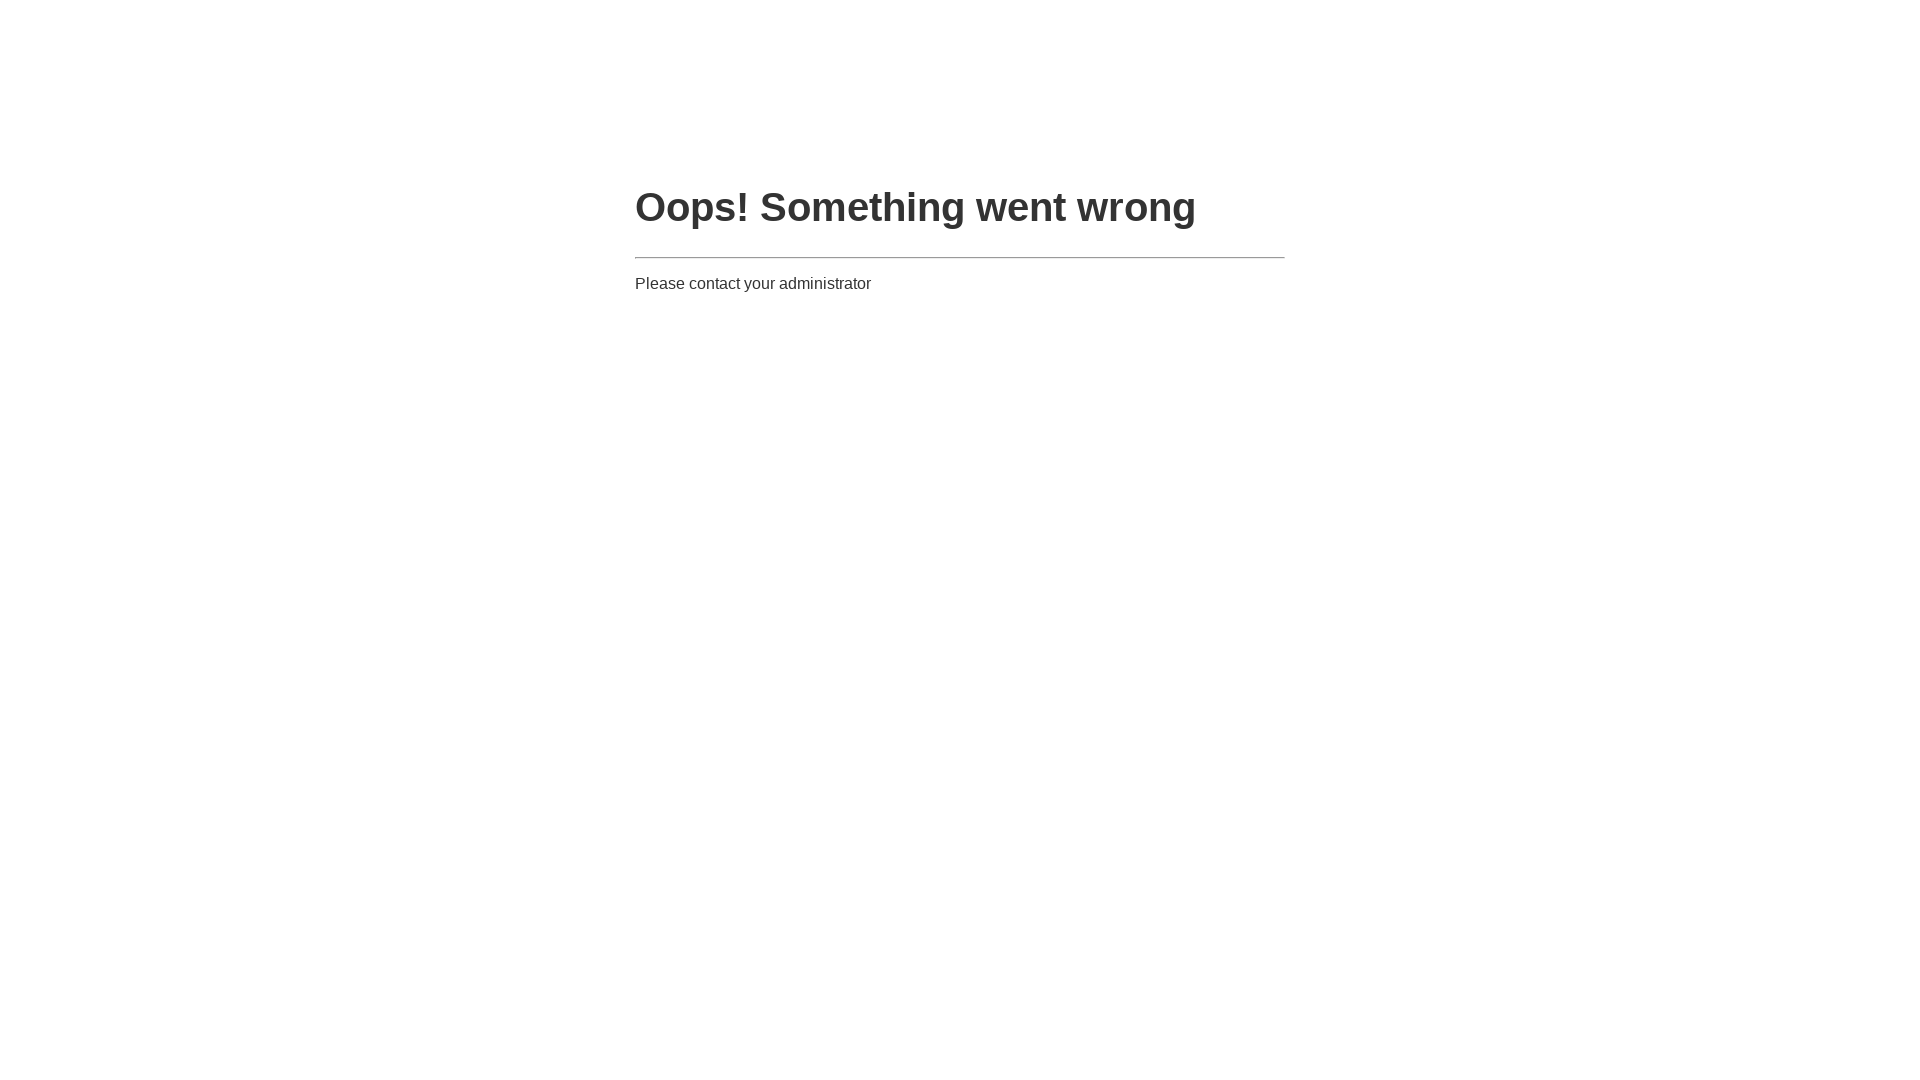

Refreshed the Myntra page
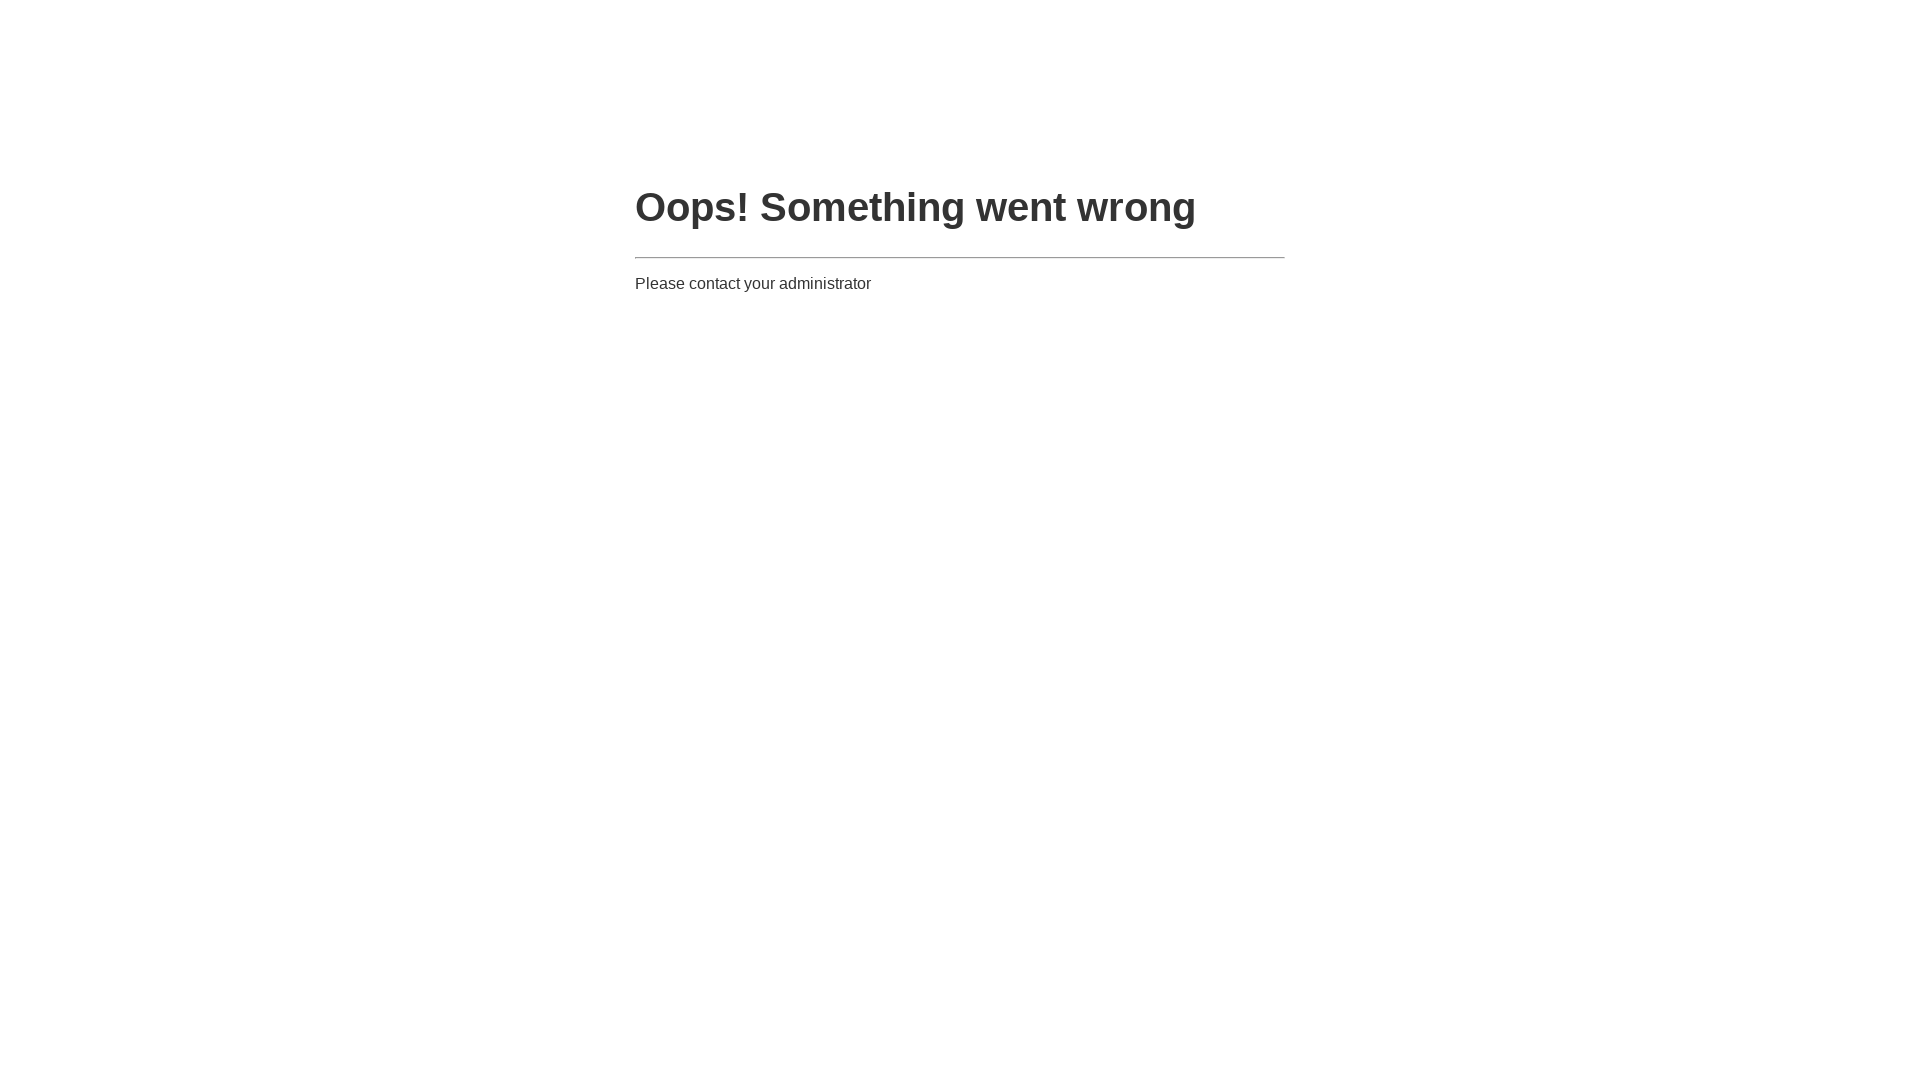

Page fully loaded after refresh (domcontentloaded)
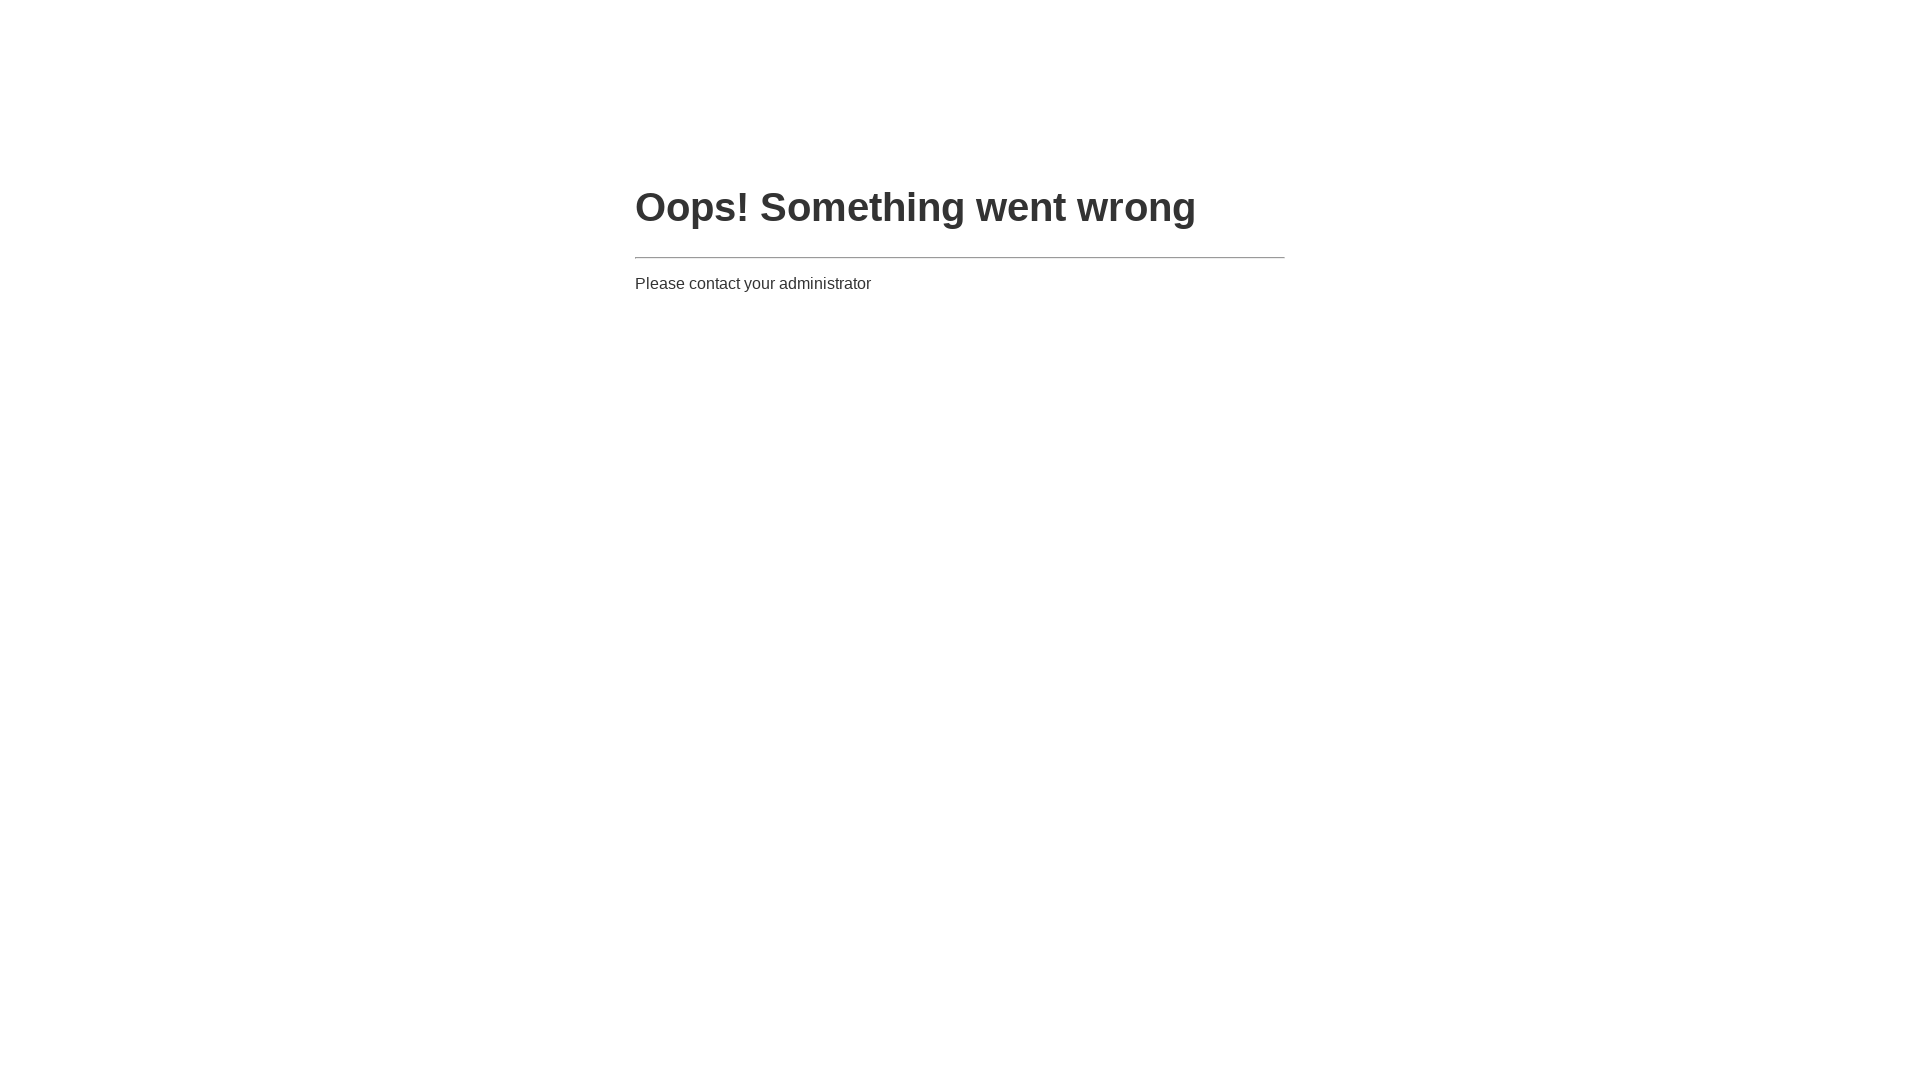

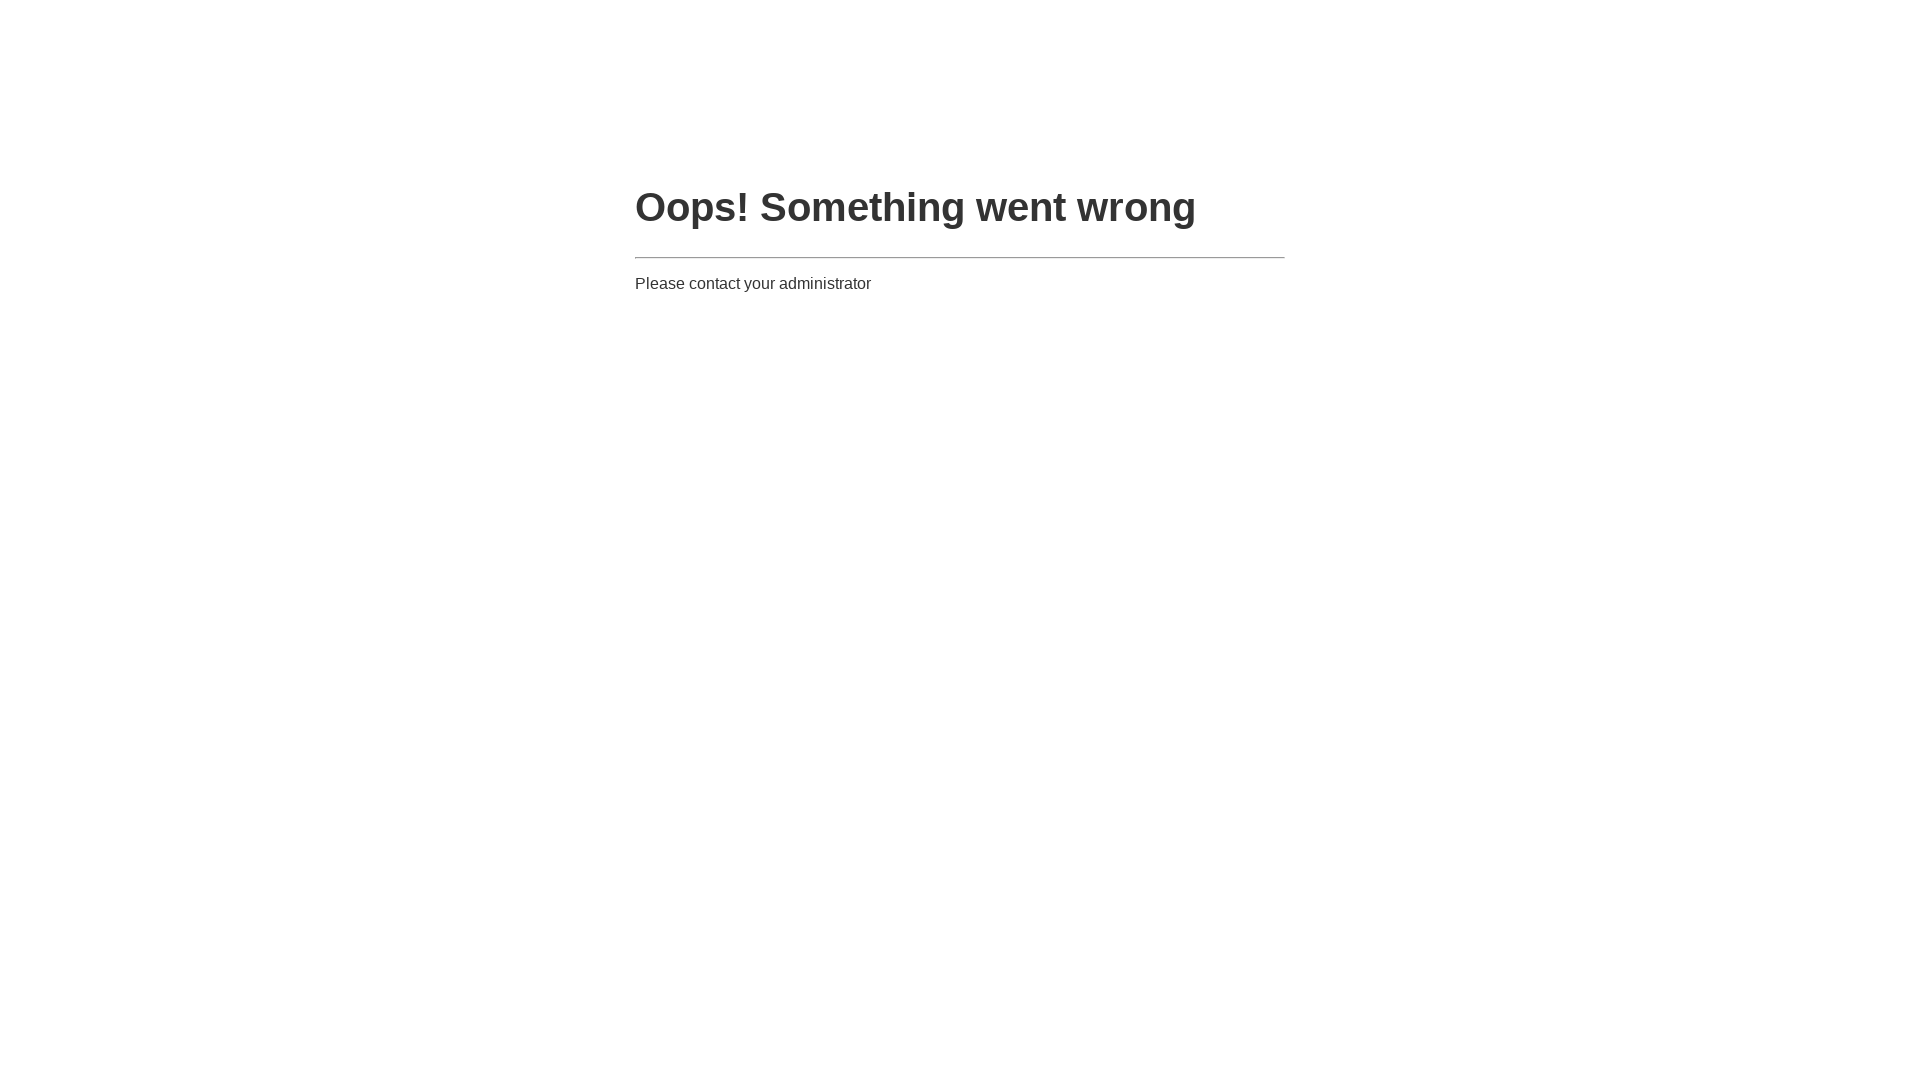